Tests clicking three different colored buttons (blue, red, and green) on a challenging DOM page to verify button interaction functionality.

Starting URL: https://the-internet.herokuapp.com/challenging_dom

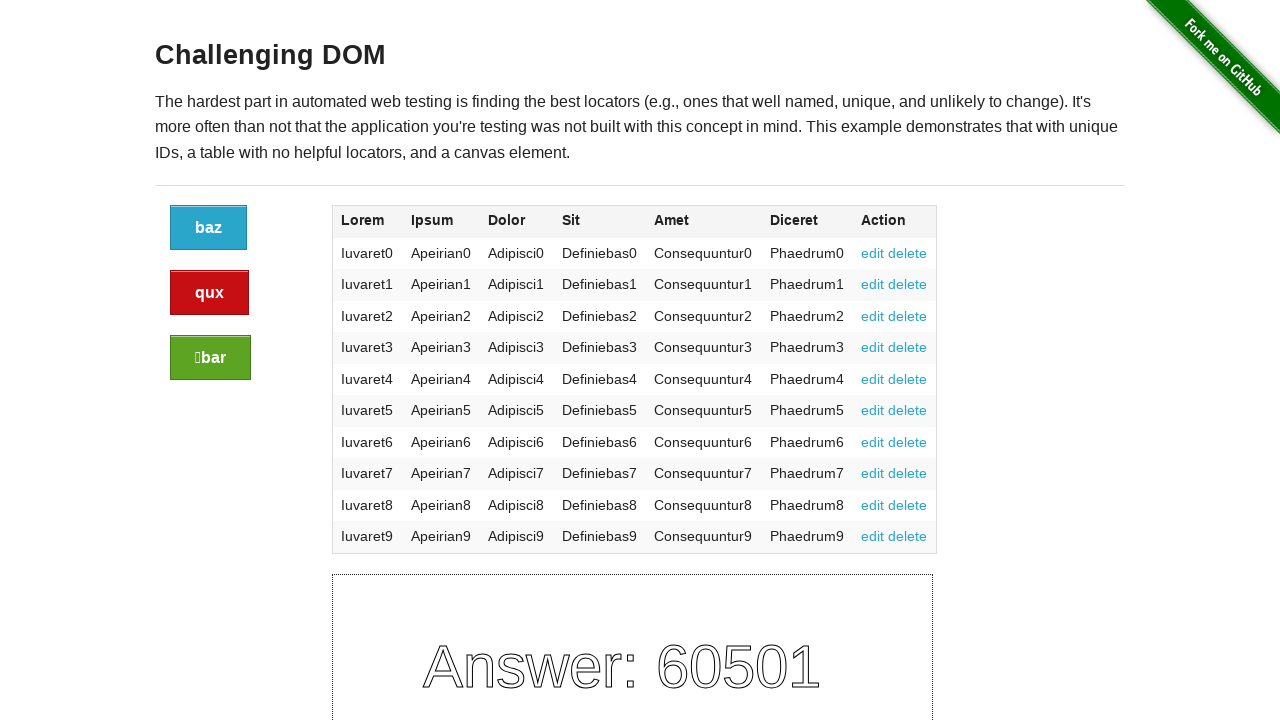

Clicked the blue button at (208, 228) on [class='button']
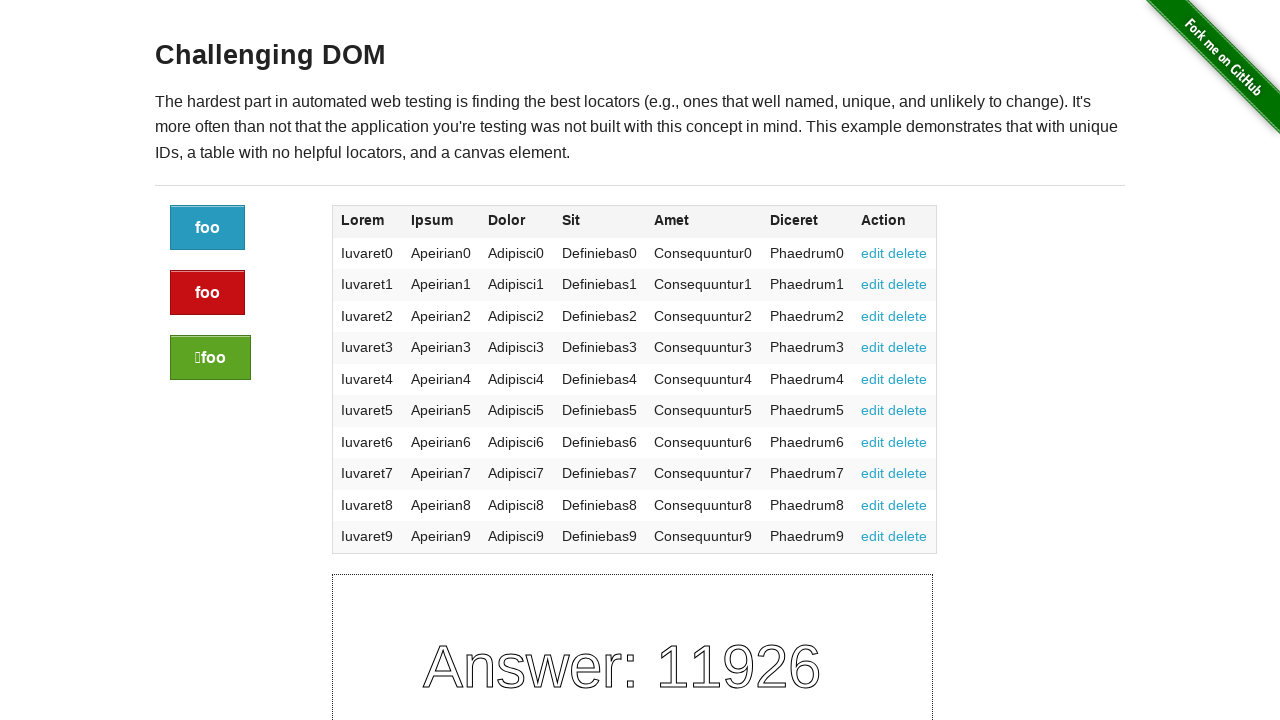

Clicked the red/alert button at (208, 293) on [class='button alert']
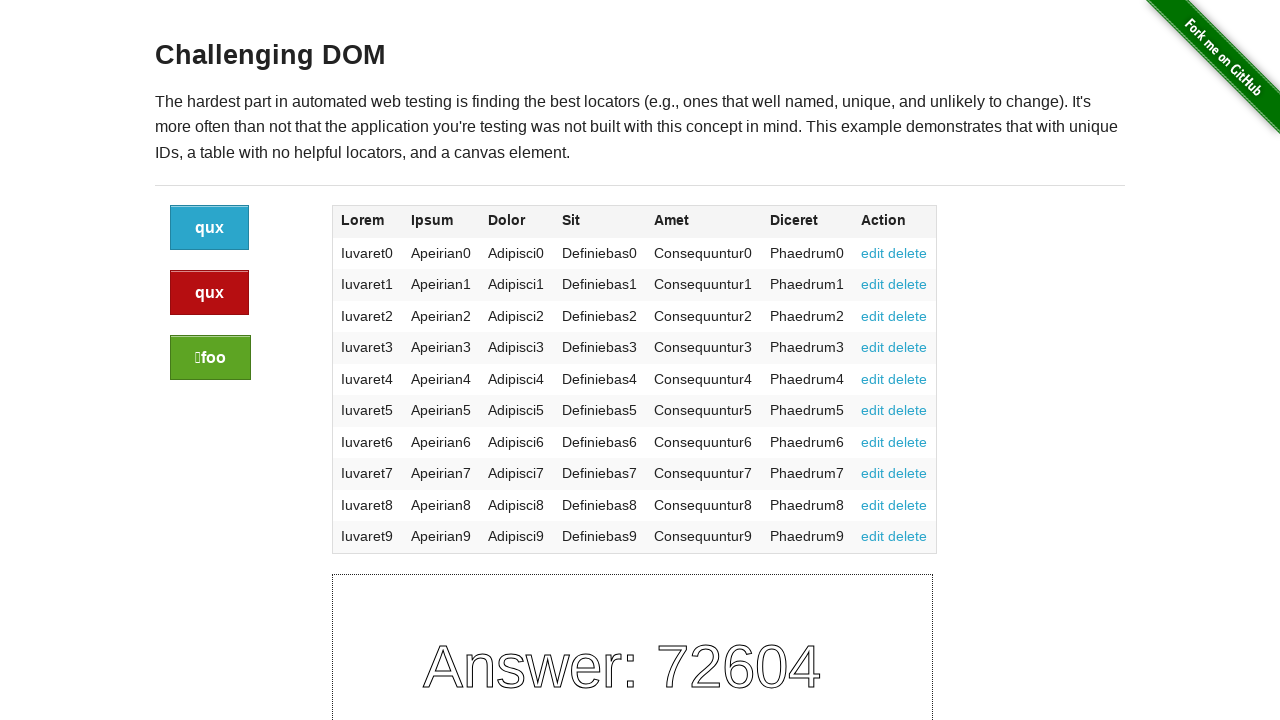

Clicked the green/success button at (210, 358) on [class='button success']
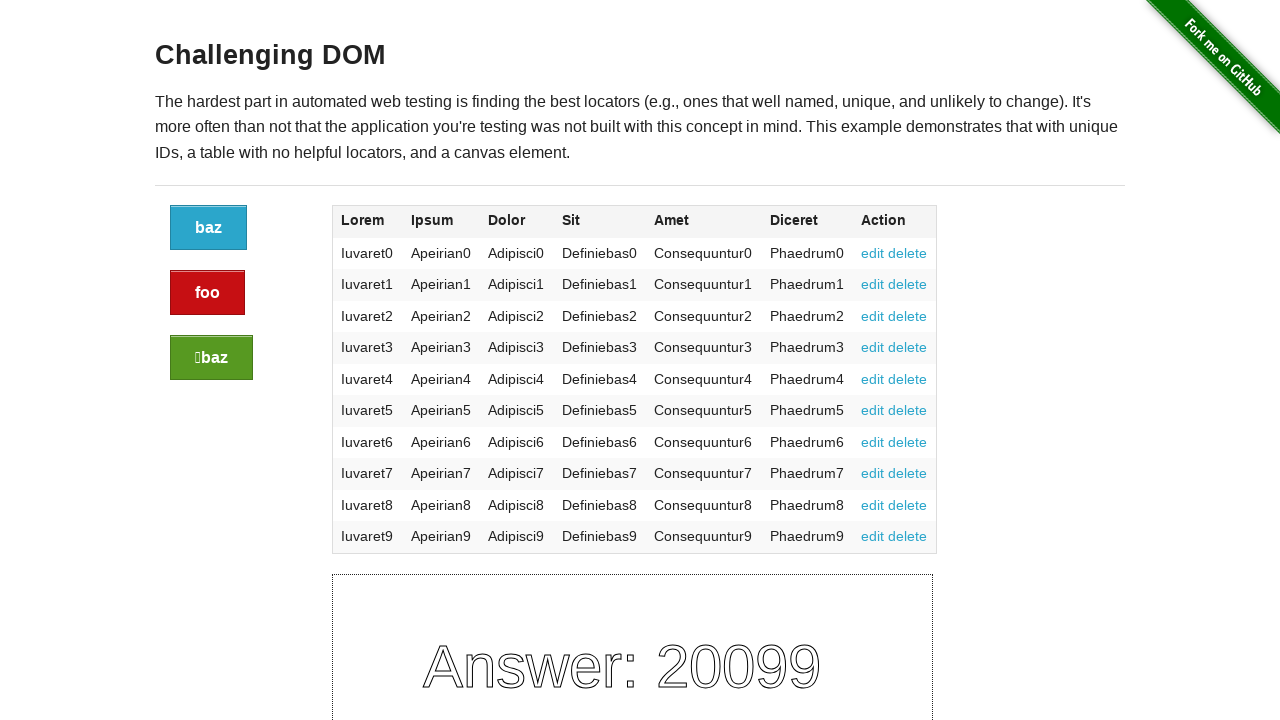

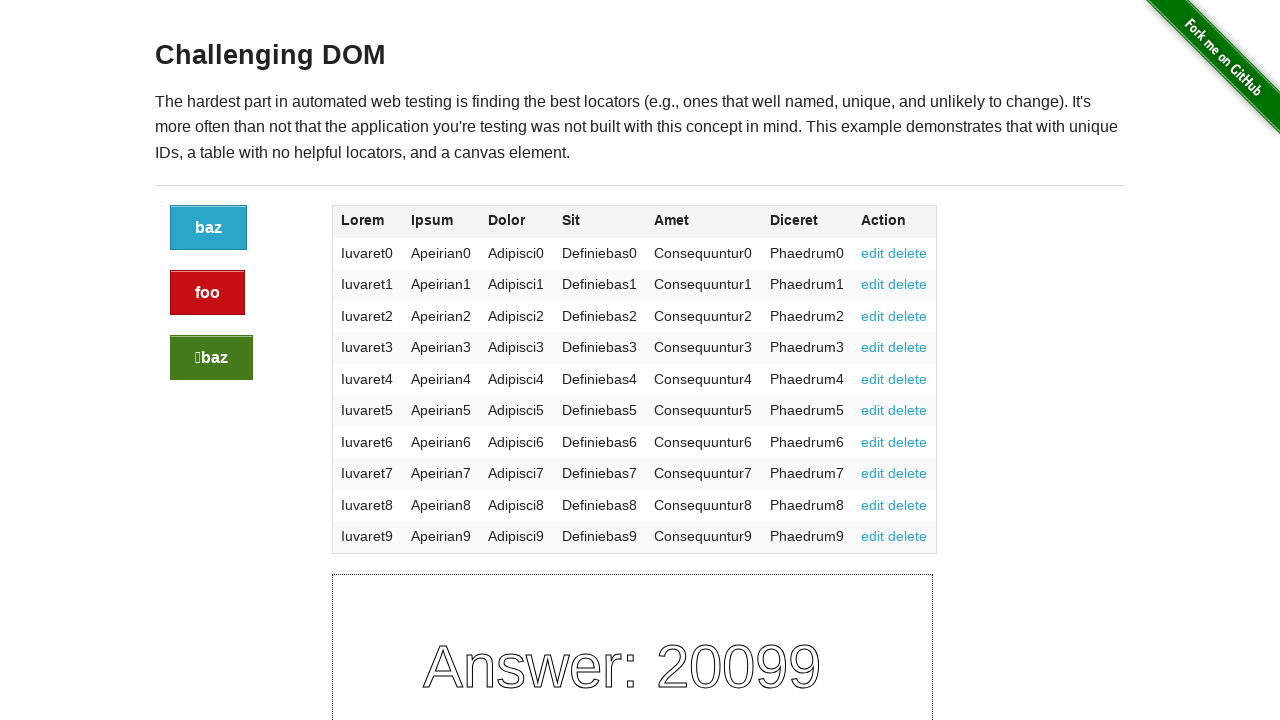